Tests a dropdown element on a demo page by locating it and verifying that a specific country option is present in the dropdown options.

Starting URL: https://demoapps.qspiders.com/ui/dropdown?sublist=0

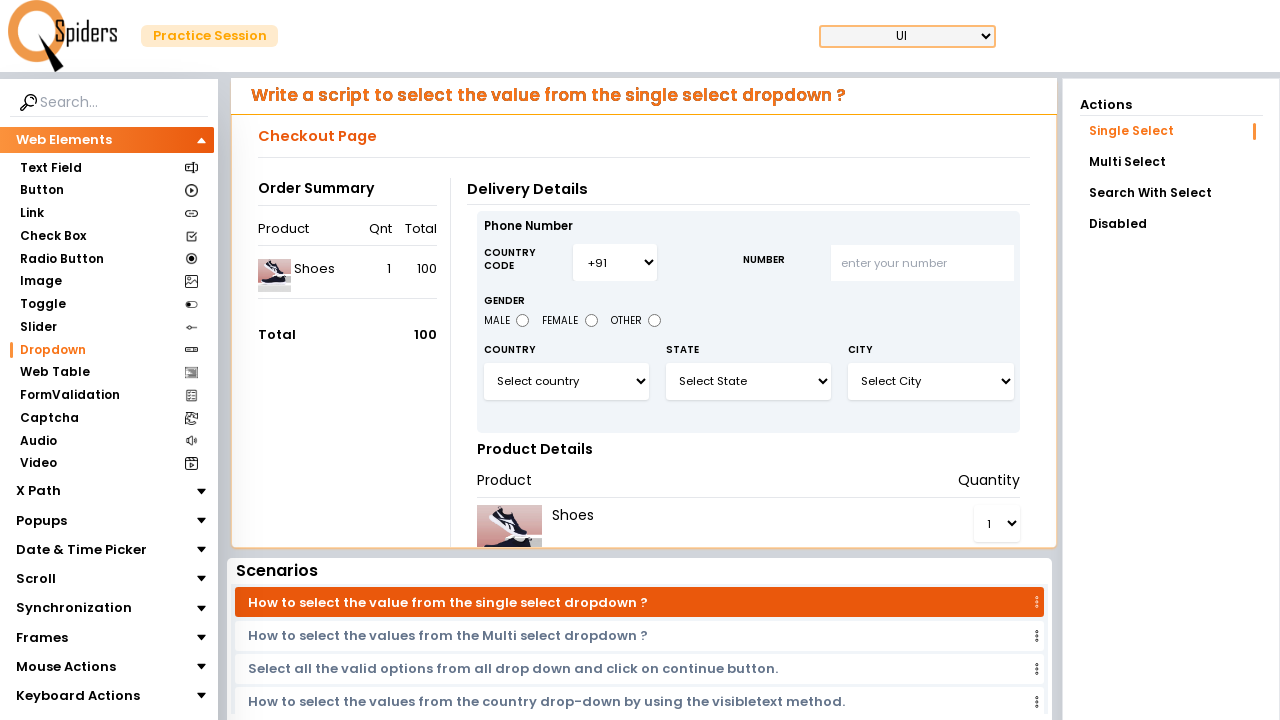

Navigated to dropdown demo page
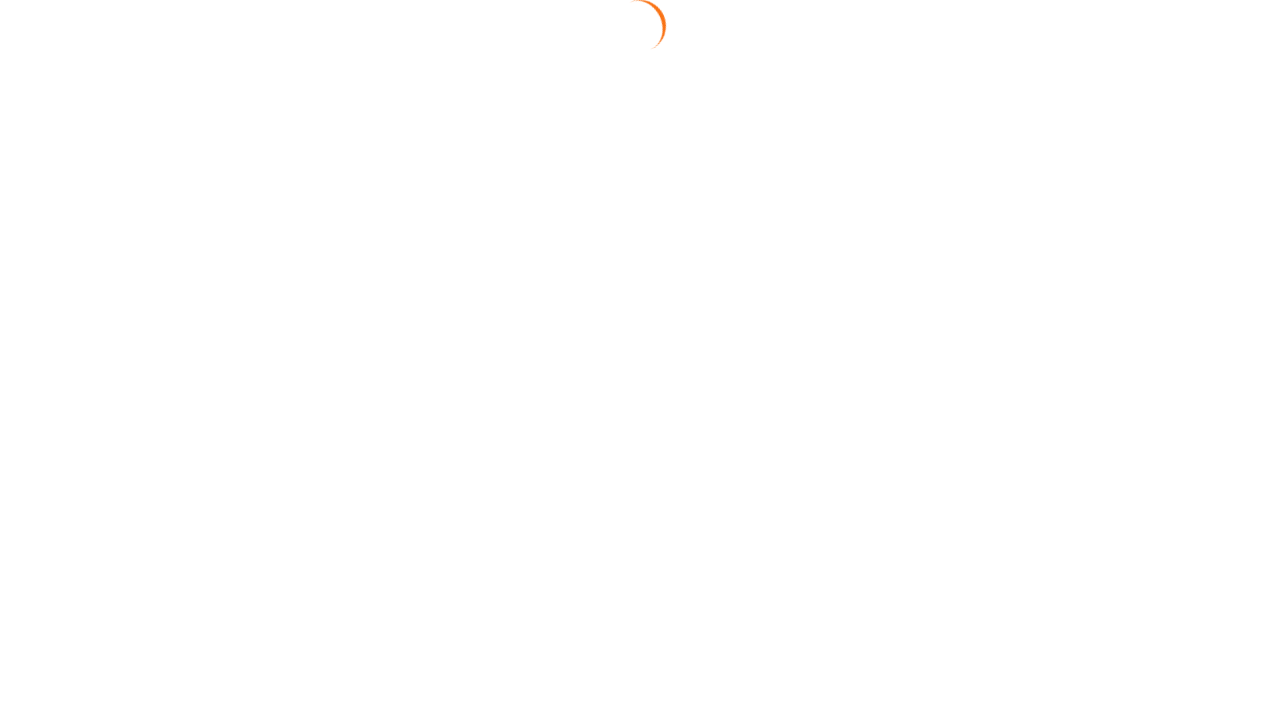

Dropdown element #select3 is present and visible
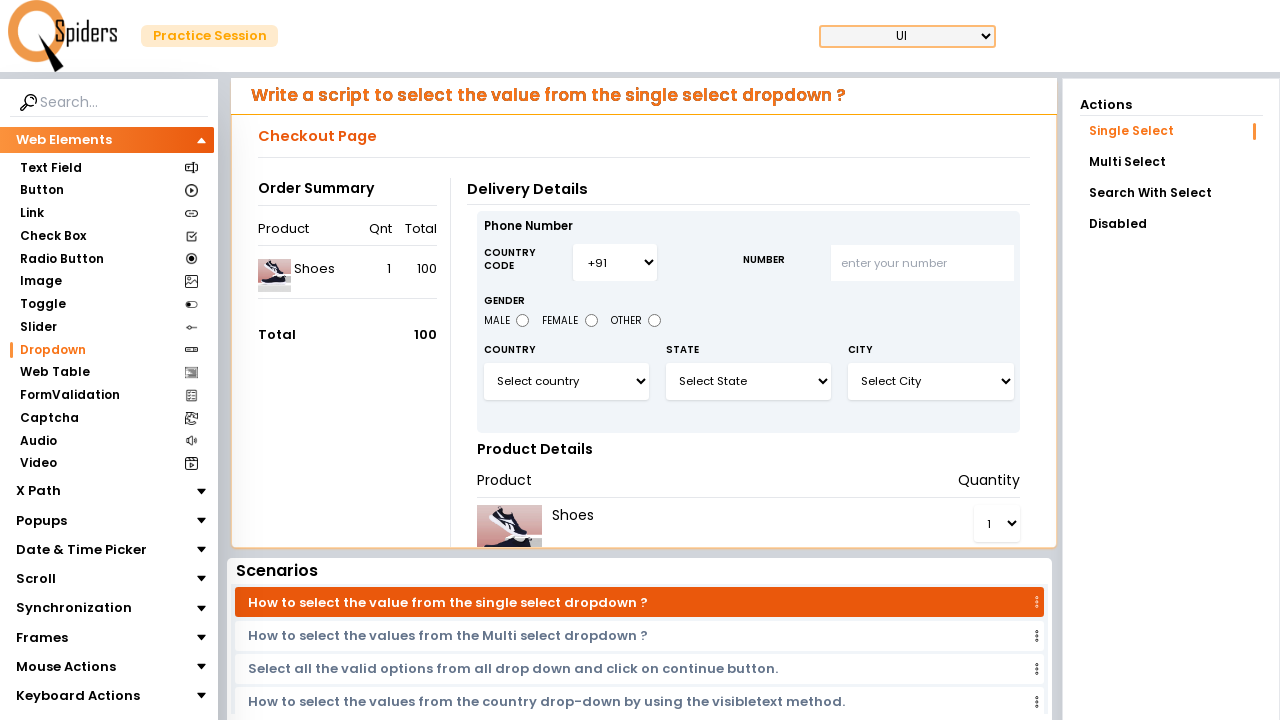

Retrieved dropdown text content
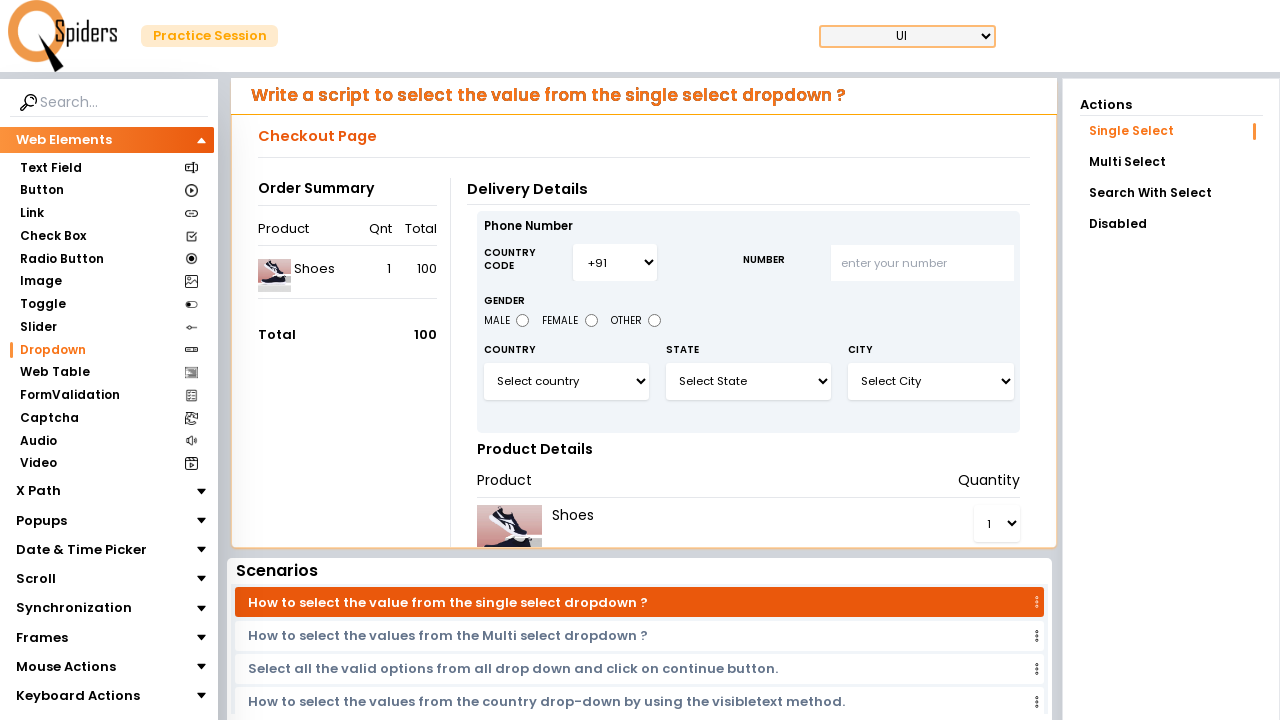

Verified that Germany is present in the dropdown options
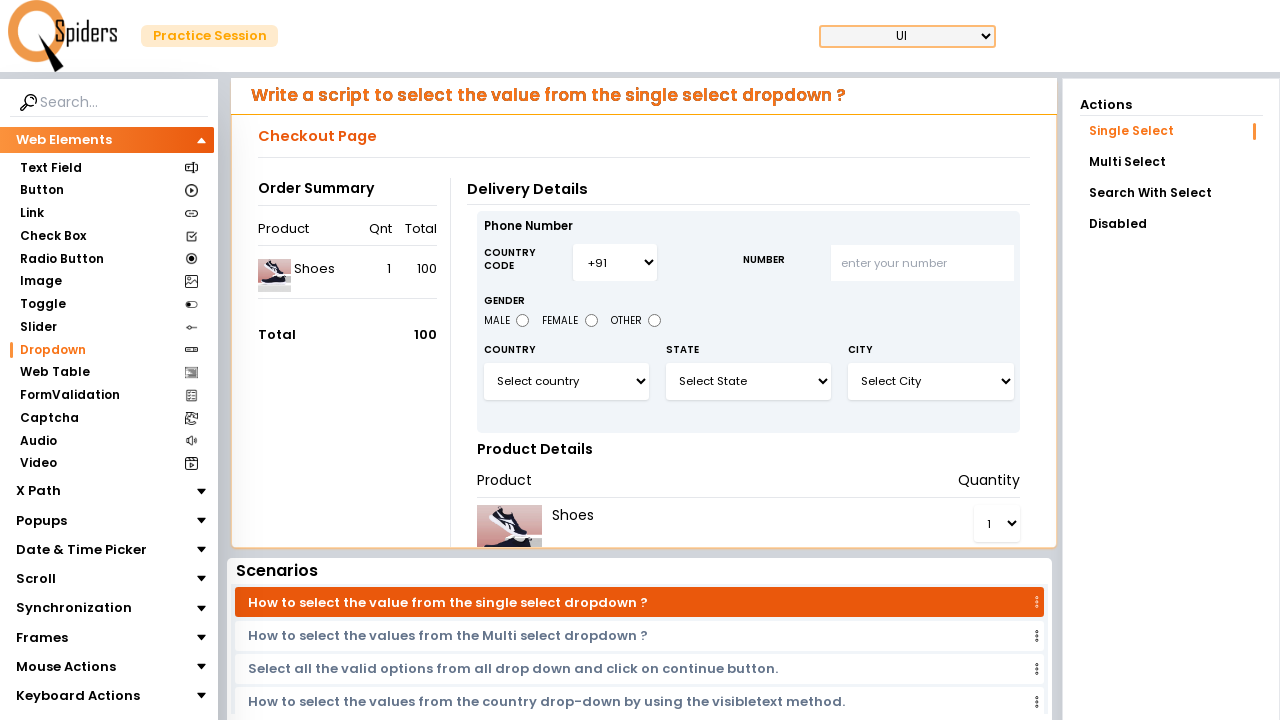

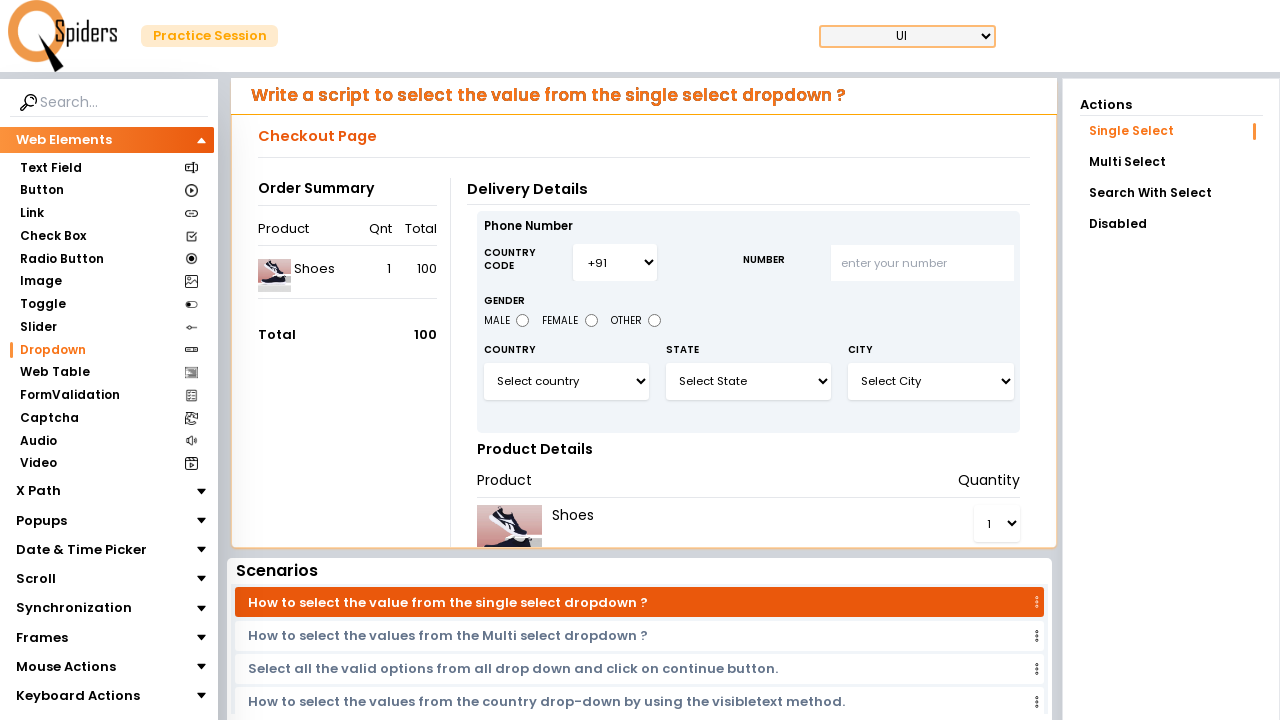